Fills out a registration form with first name, last name, and email fields, then submits the form

Starting URL: http://secure-retreat-92358.herokuapp.com/

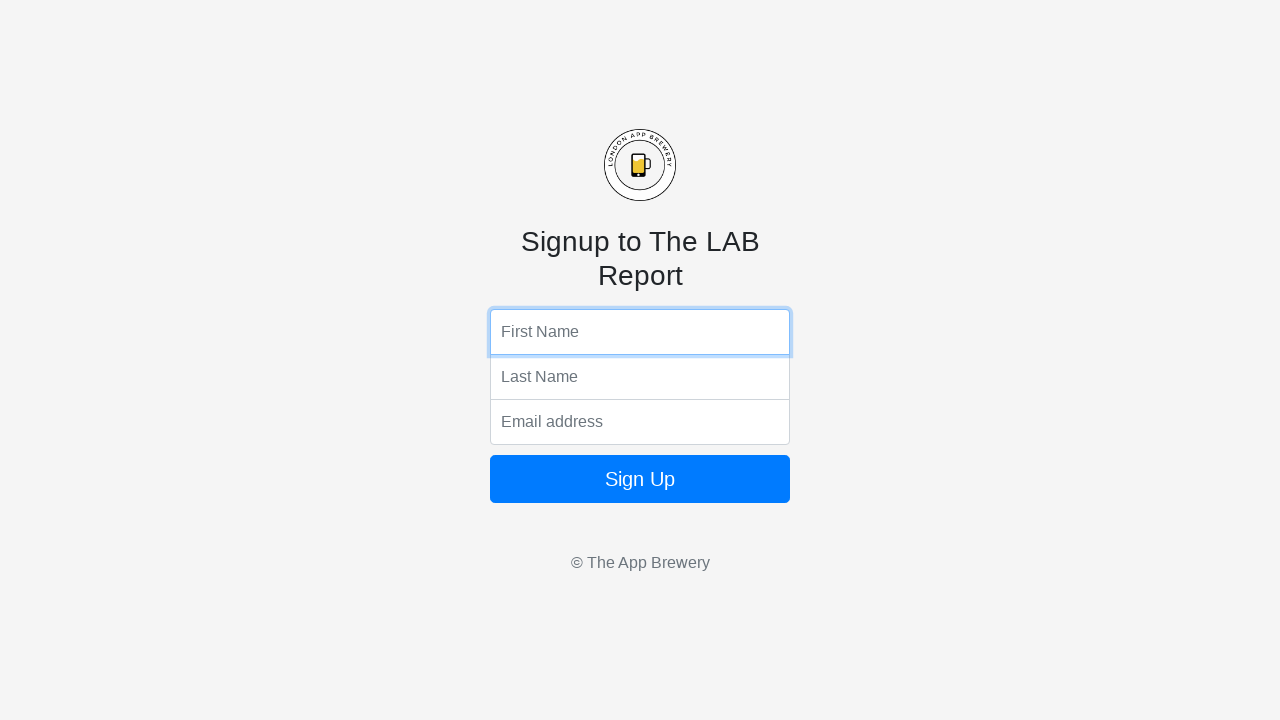

Filled first name field with 'John' on input[name='fName']
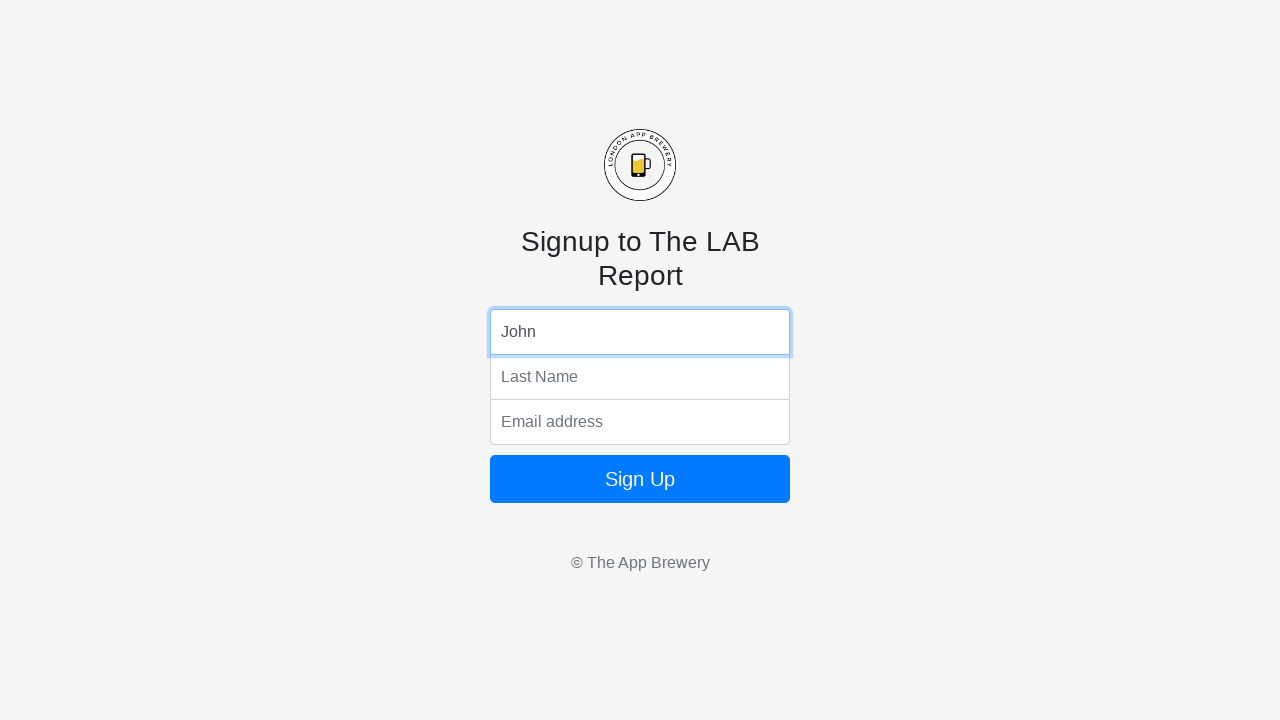

Filled last name field with 'Smith' on input[name='lName']
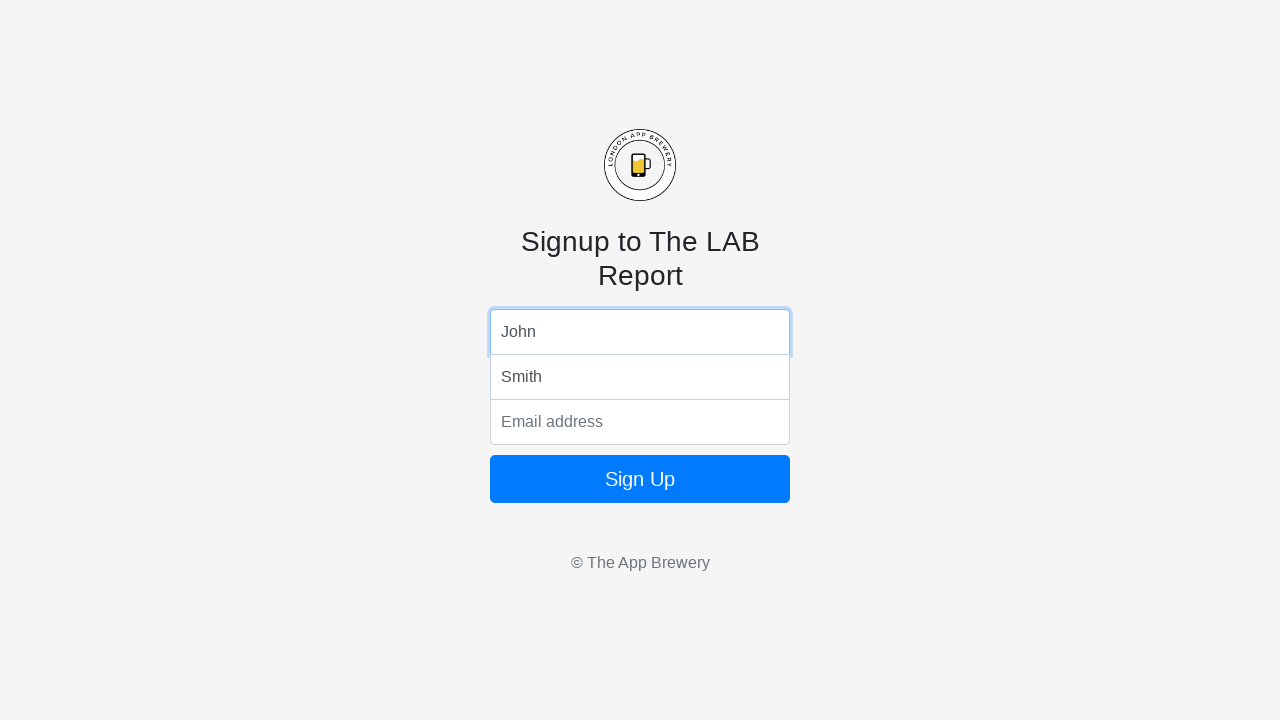

Filled email field with 'john.smith@example.com' on input[name='email']
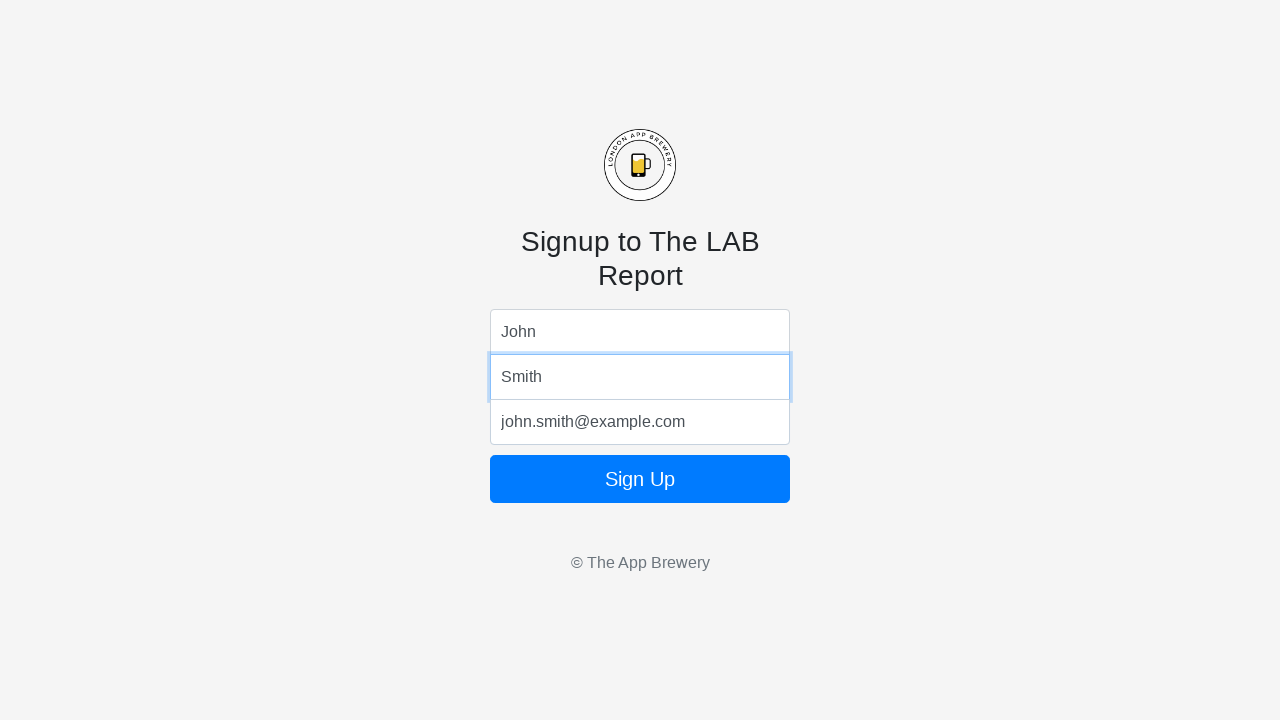

Clicked form submit button at (640, 479) on form button
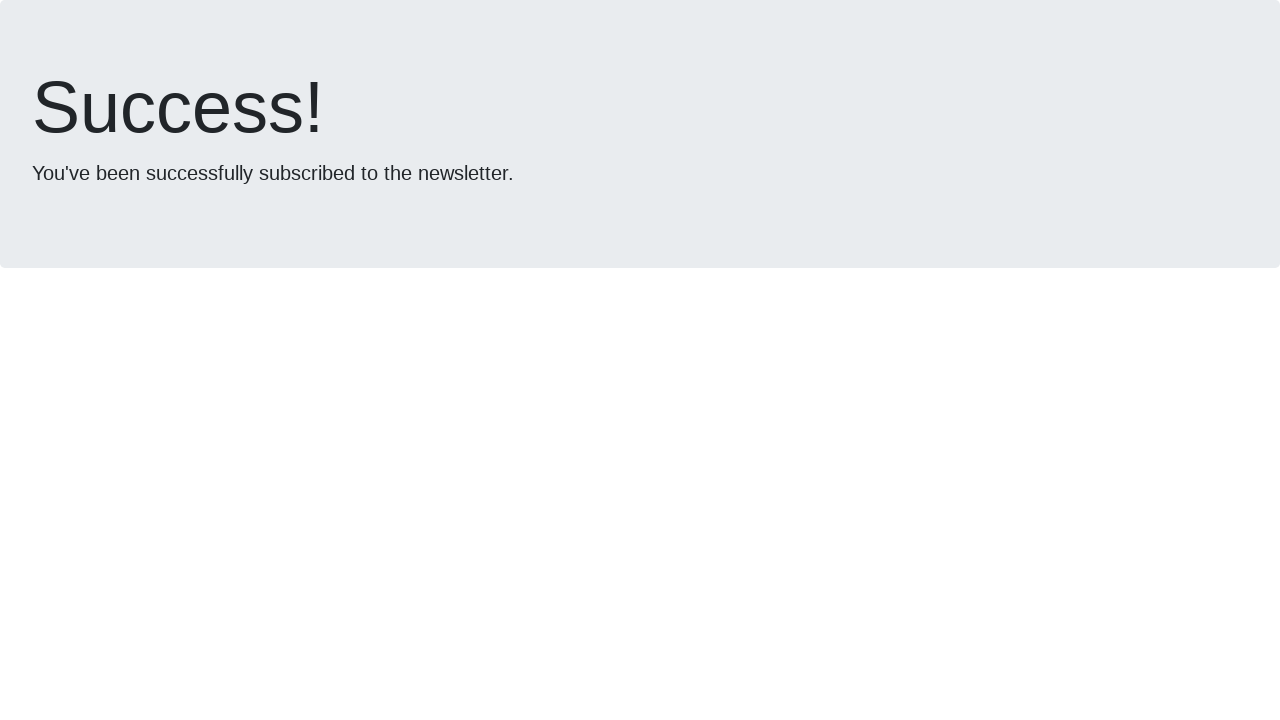

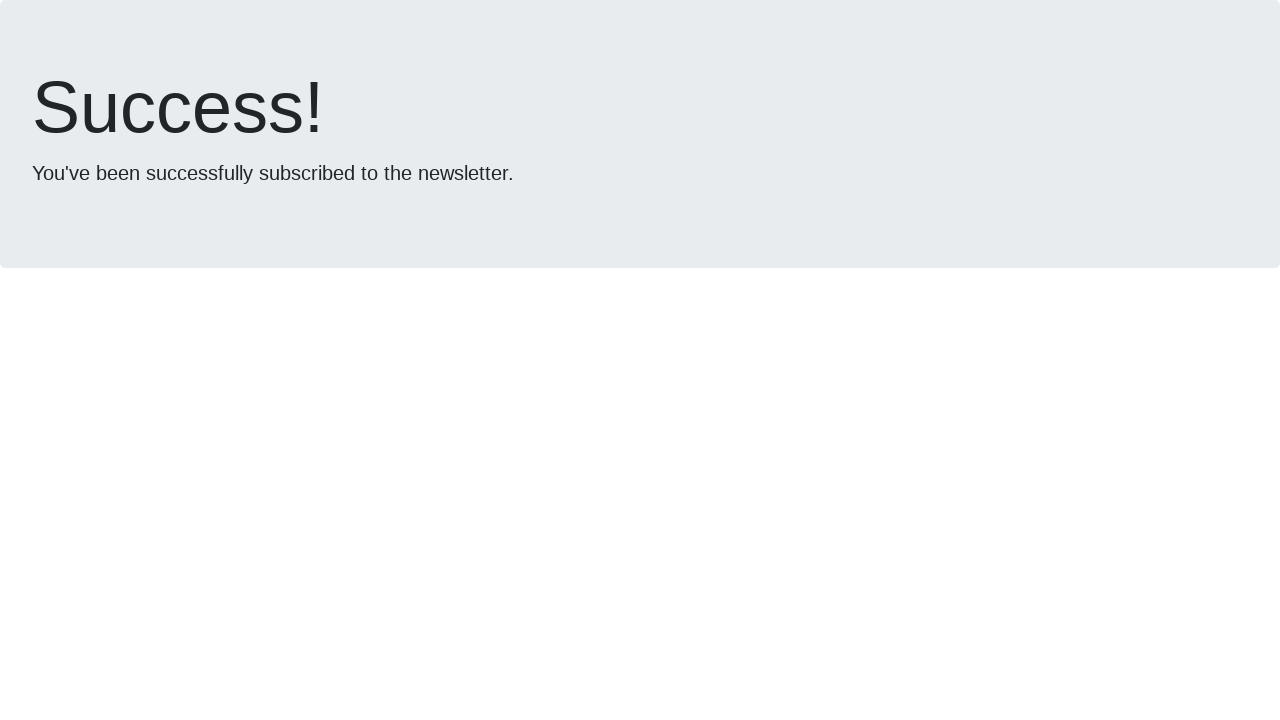